Tests dropdown select functionality by selecting options using index, value, and visible text

Starting URL: http://sahitest.com/demo/selectTest.htm

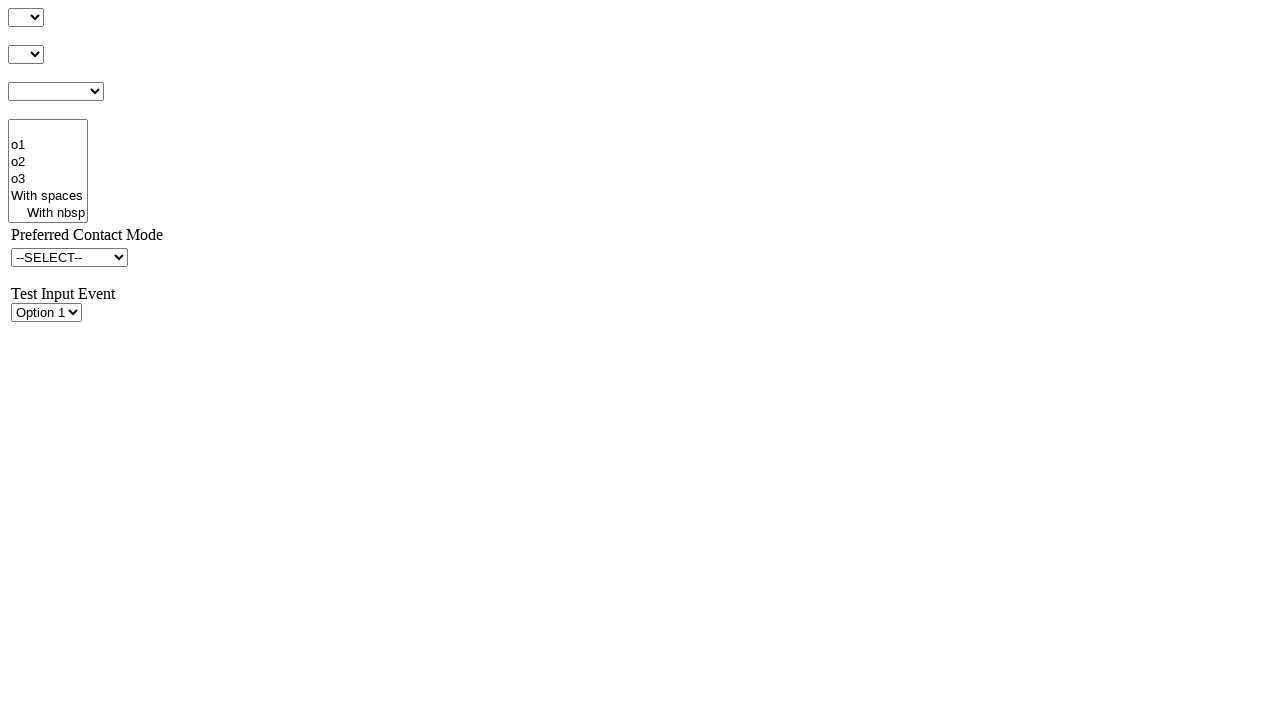

Navigated to dropdown select test page
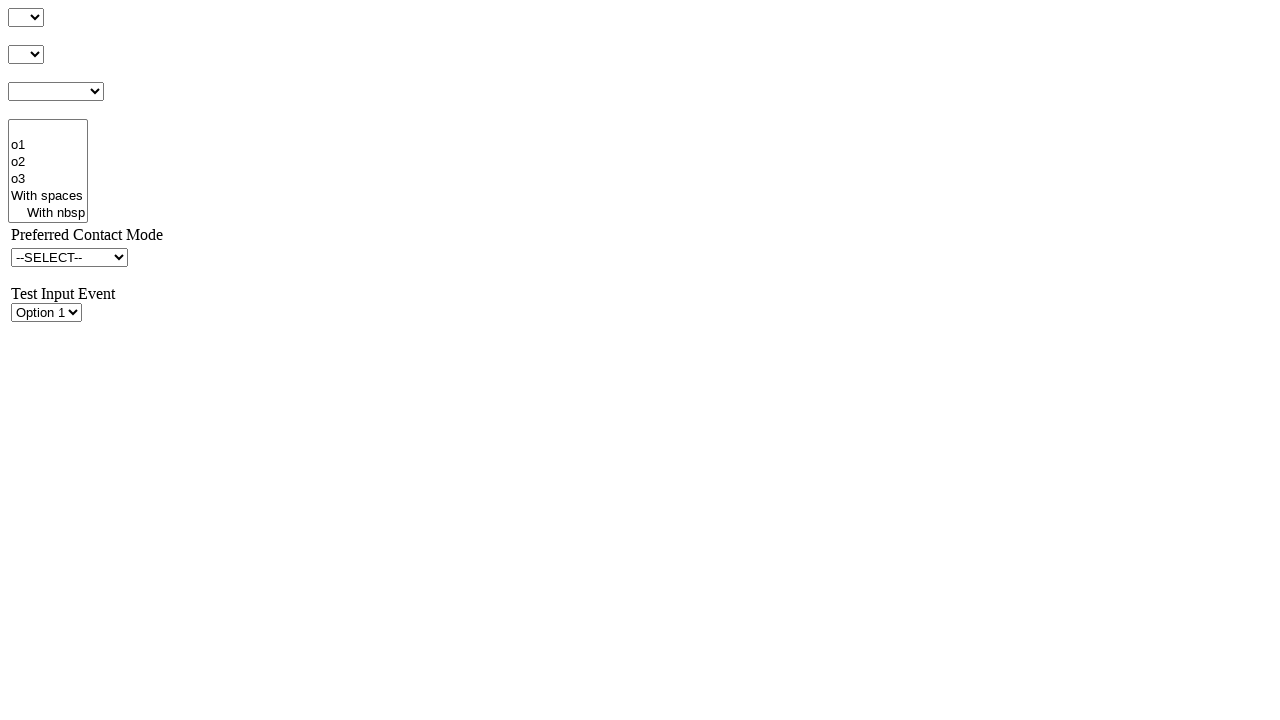

Selected dropdown option by index 1 on #s1Id
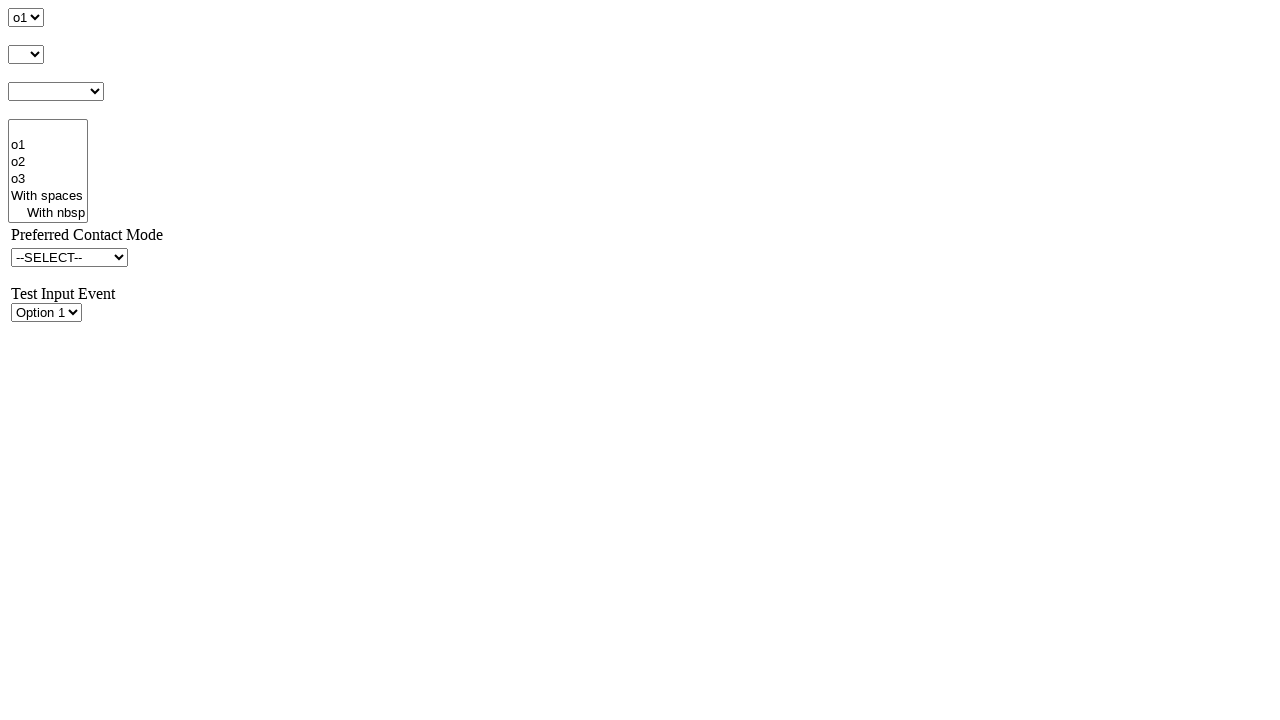

Selected dropdown option by value 'o2' on #s1Id
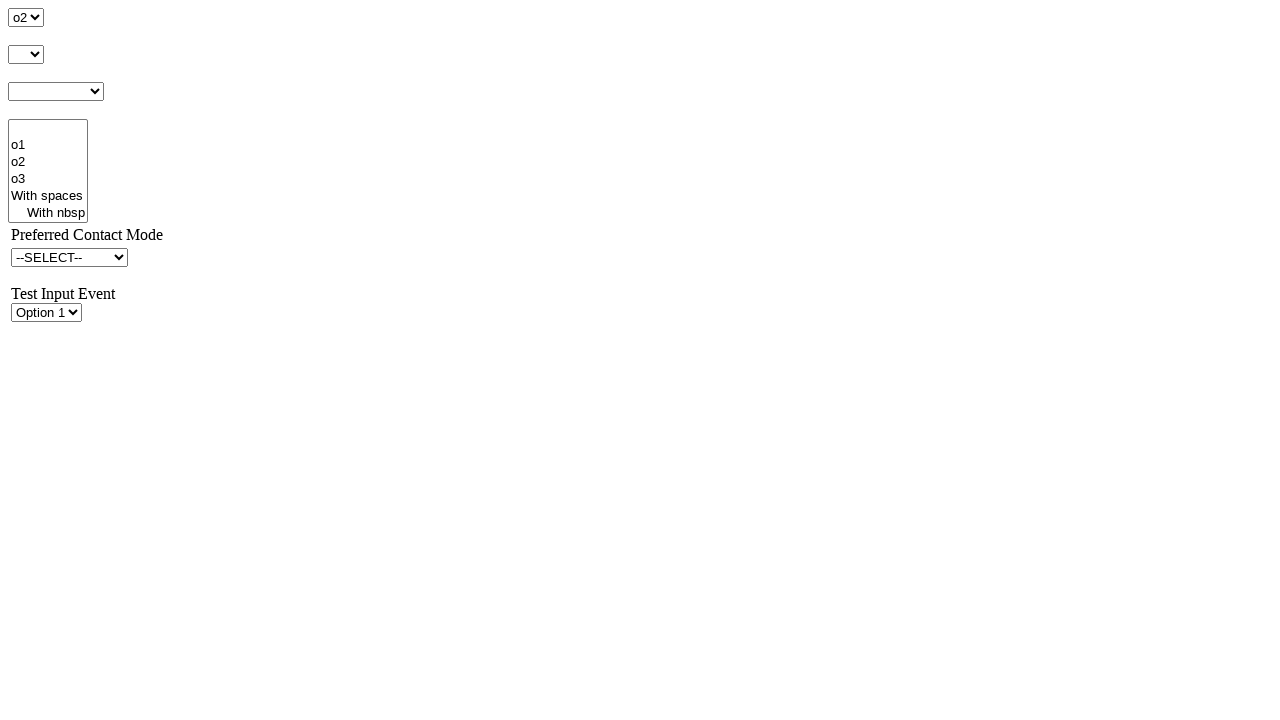

Selected dropdown option by visible text 'o3' on #s1Id
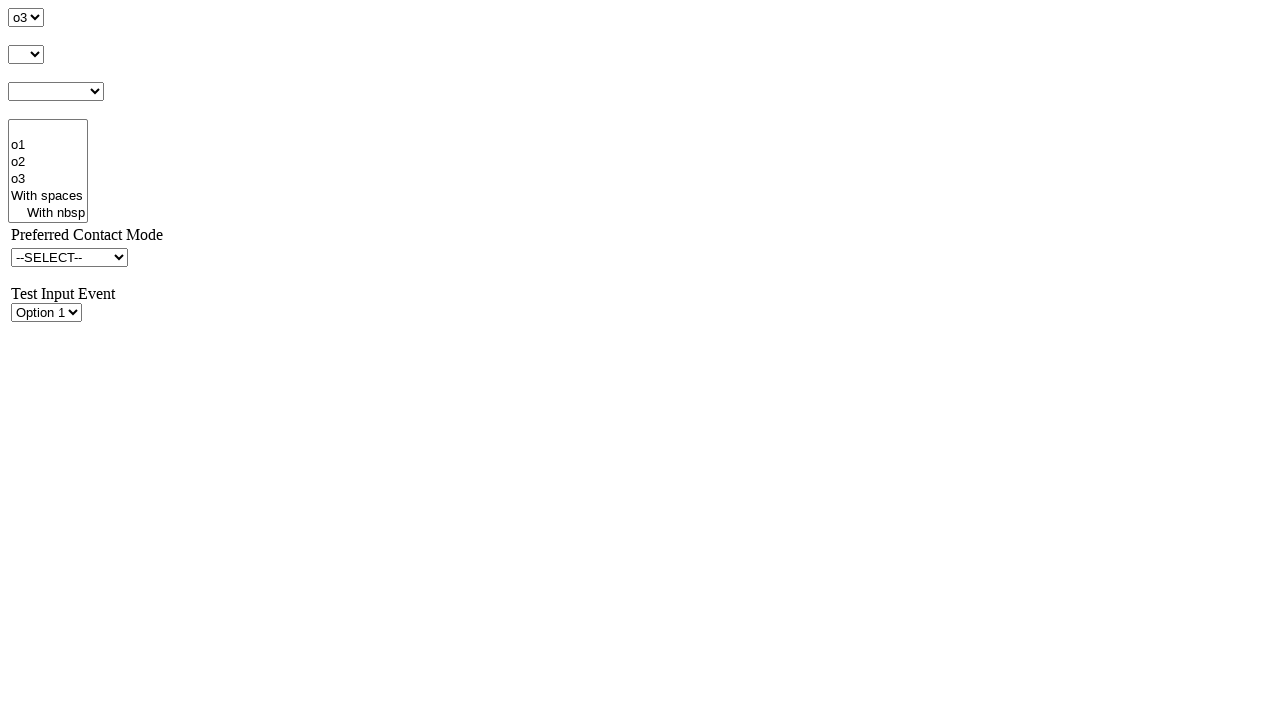

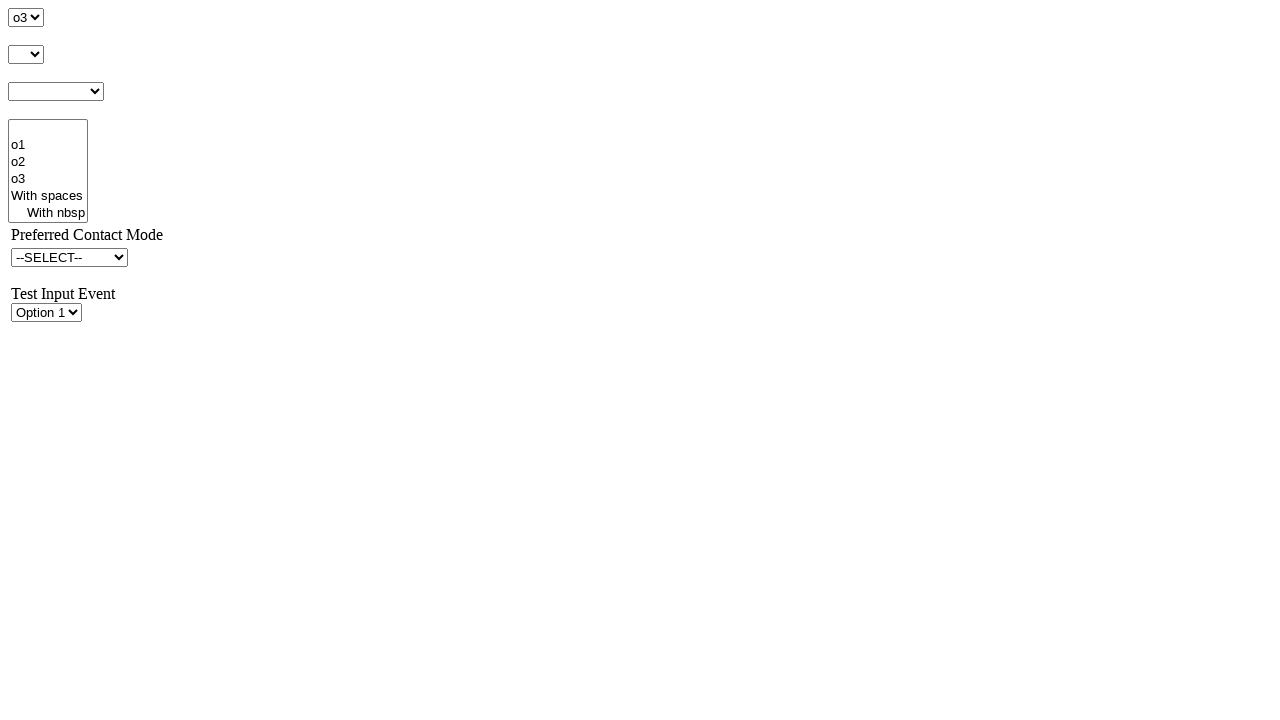